Tests marking all todo items as completed using the toggle all checkbox

Starting URL: https://demo.playwright.dev/todomvc

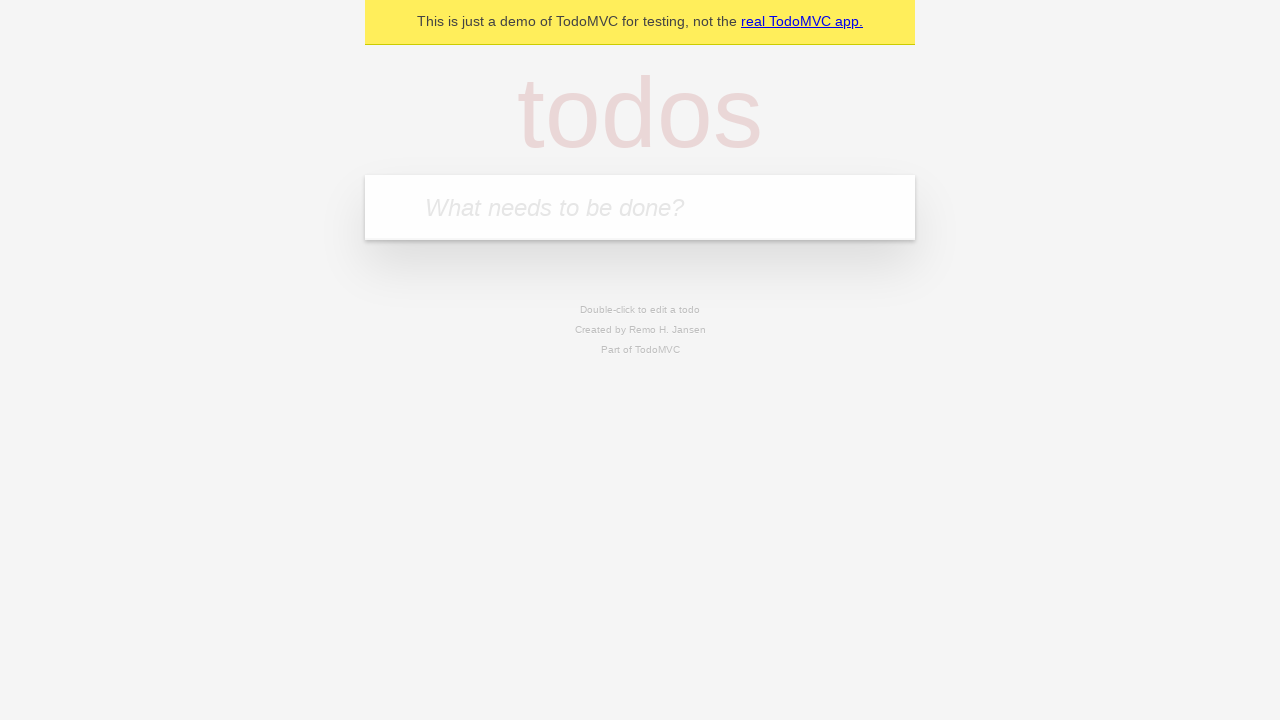

Filled todo input field with 'buy some cheese' on internal:attr=[placeholder="What needs to be done?"i]
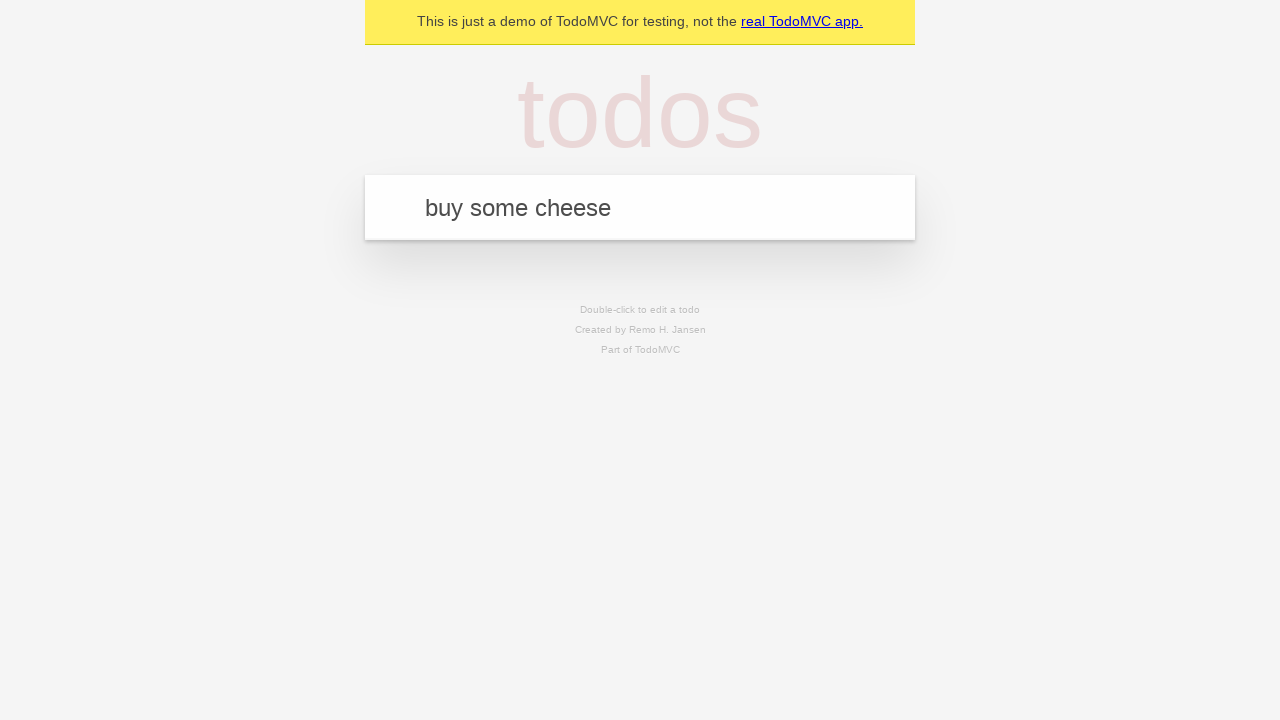

Pressed Enter to add todo 'buy some cheese' on internal:attr=[placeholder="What needs to be done?"i]
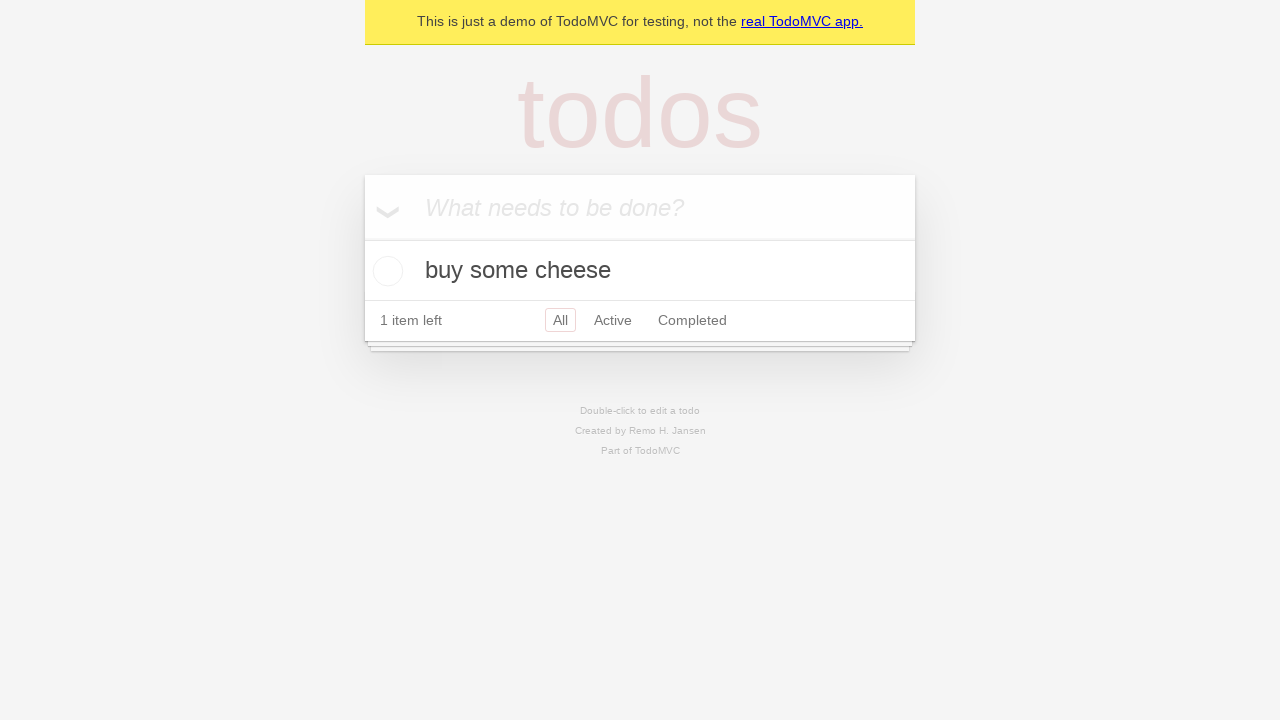

Filled todo input field with 'feed the cat' on internal:attr=[placeholder="What needs to be done?"i]
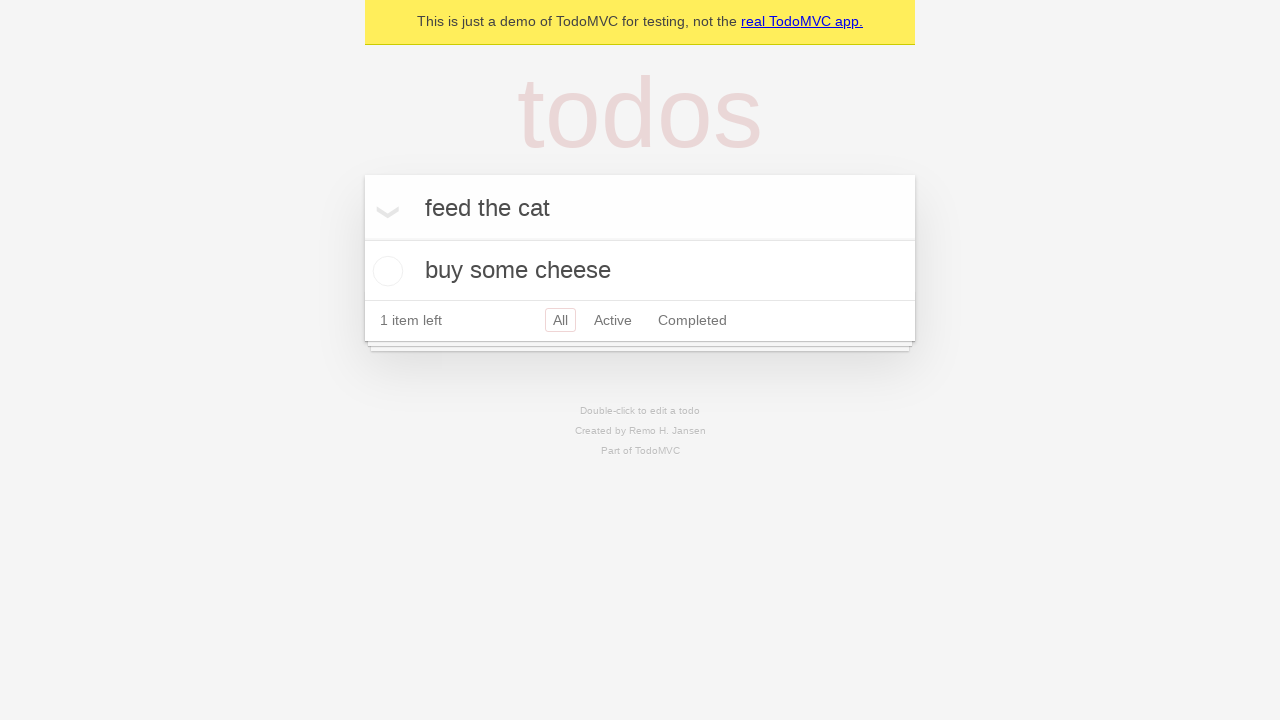

Pressed Enter to add todo 'feed the cat' on internal:attr=[placeholder="What needs to be done?"i]
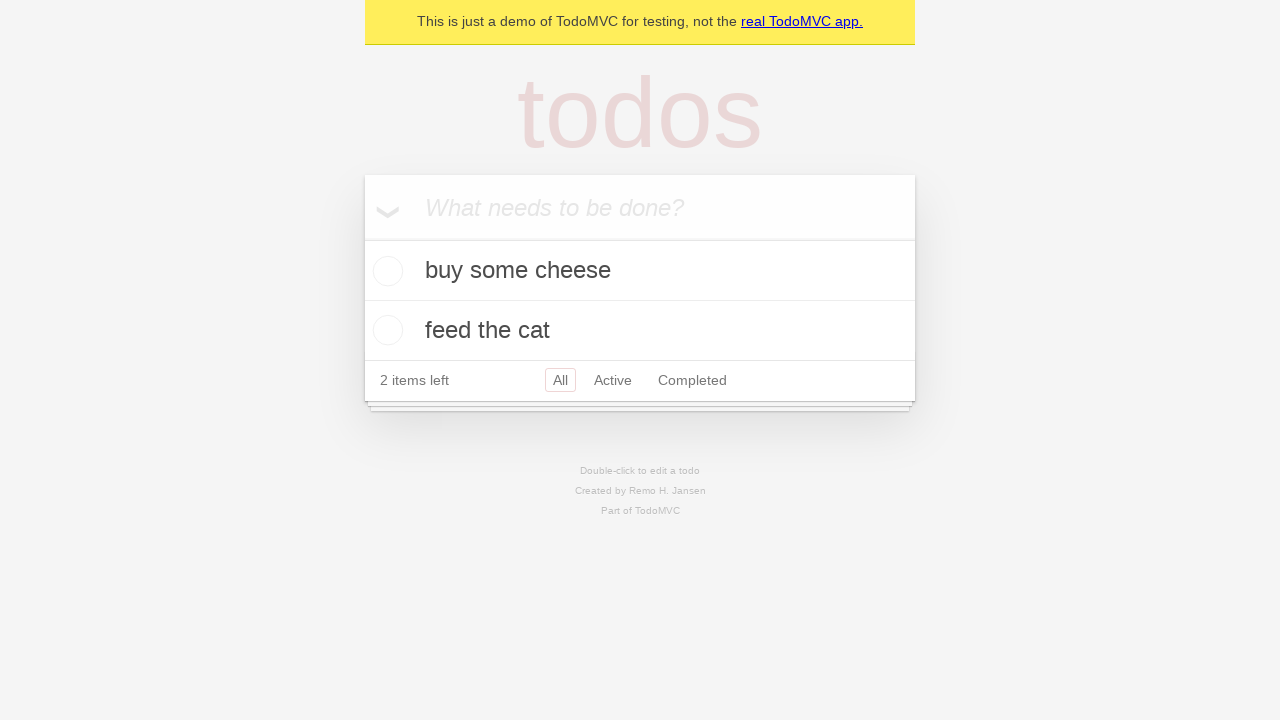

Filled todo input field with 'book a doctors appointment' on internal:attr=[placeholder="What needs to be done?"i]
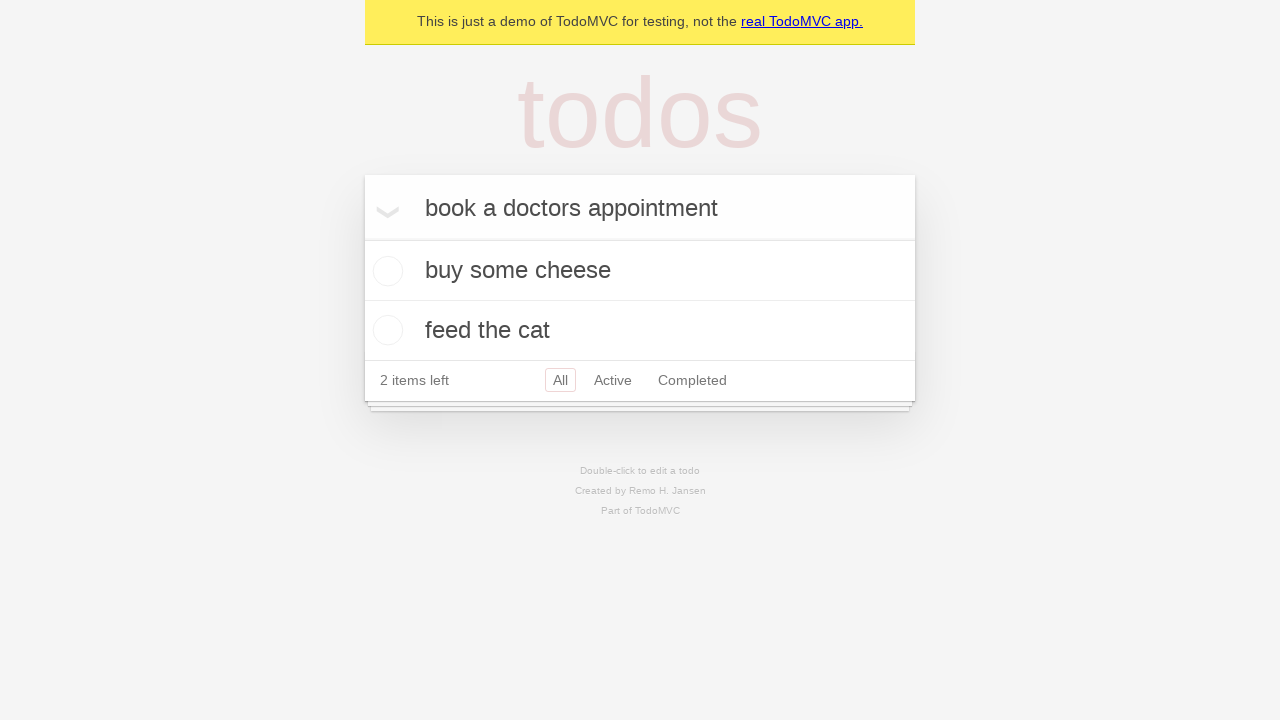

Pressed Enter to add todo 'book a doctors appointment' on internal:attr=[placeholder="What needs to be done?"i]
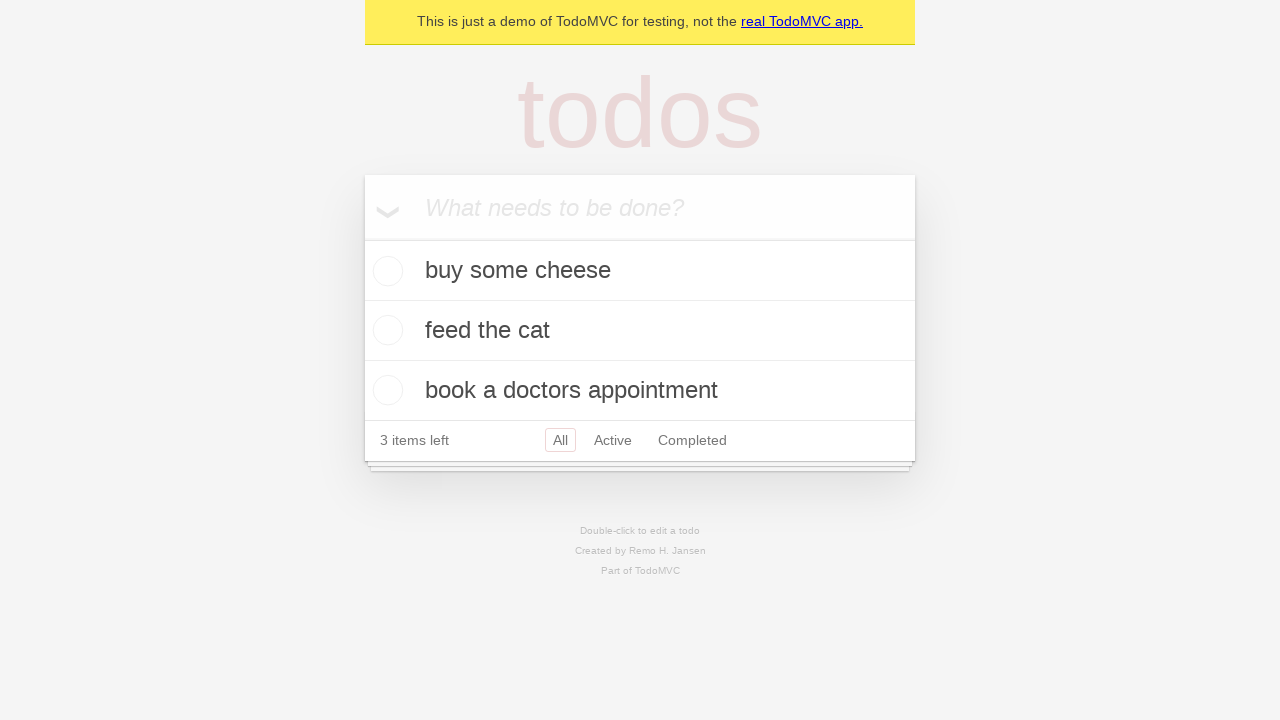

Waited for all 3 todos to be added to the page
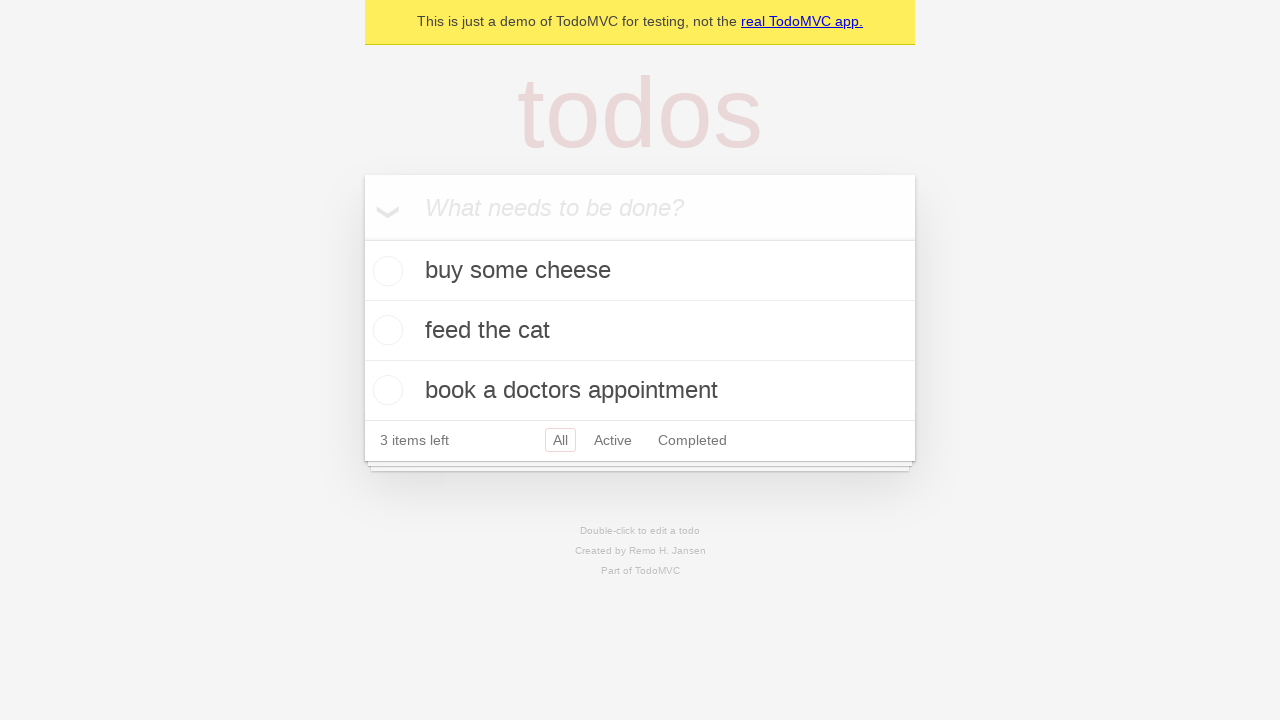

Clicked 'Mark all as complete' checkbox to complete all todos at (362, 238) on internal:label="Mark all as complete"i
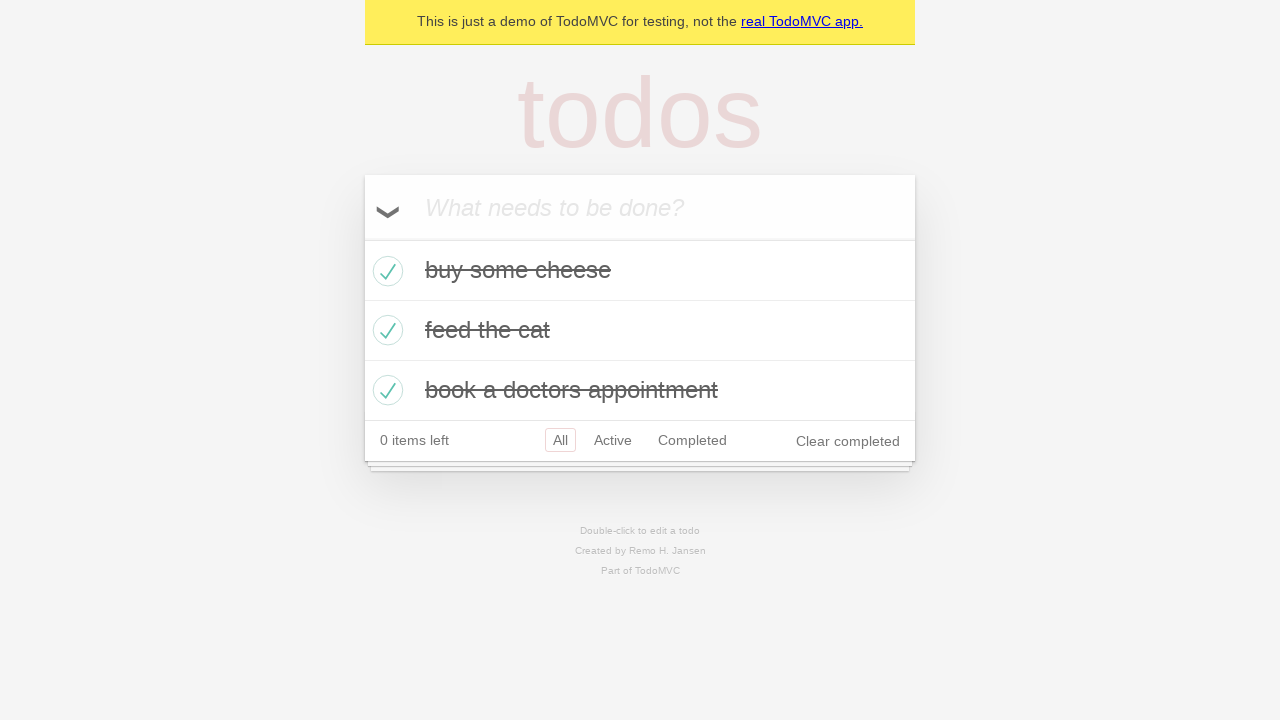

Verified all todos are marked as completed
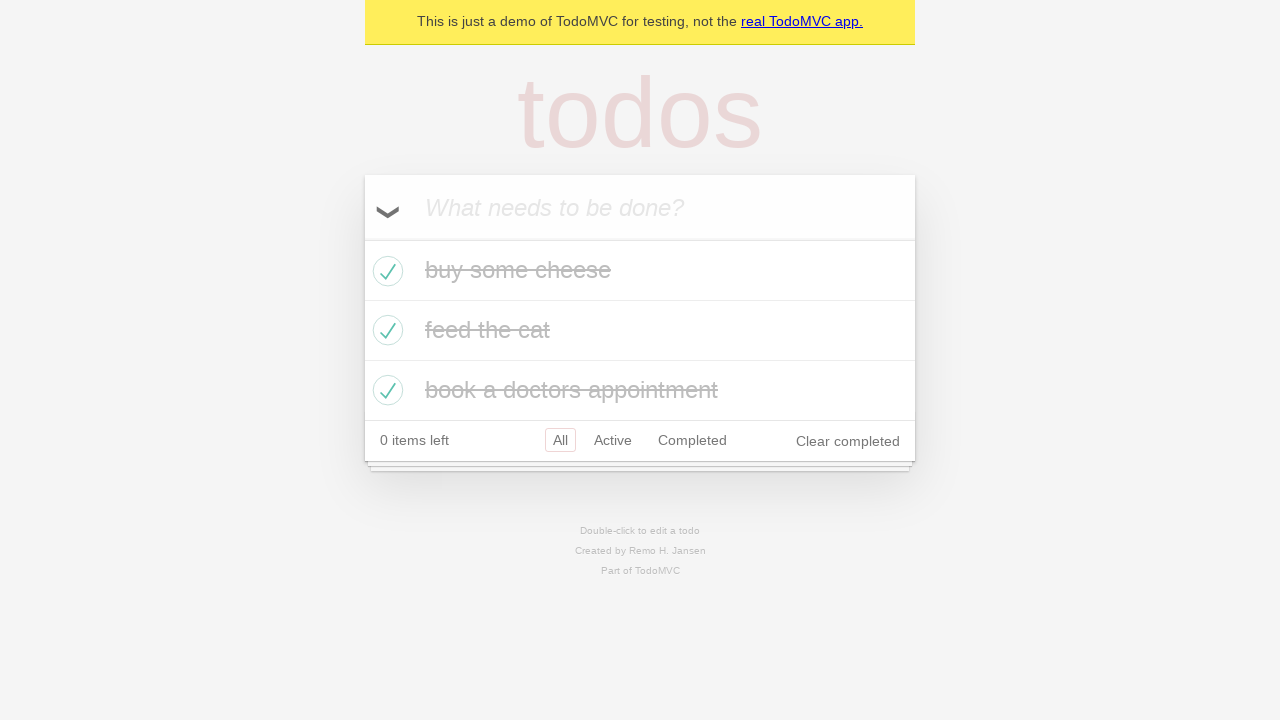

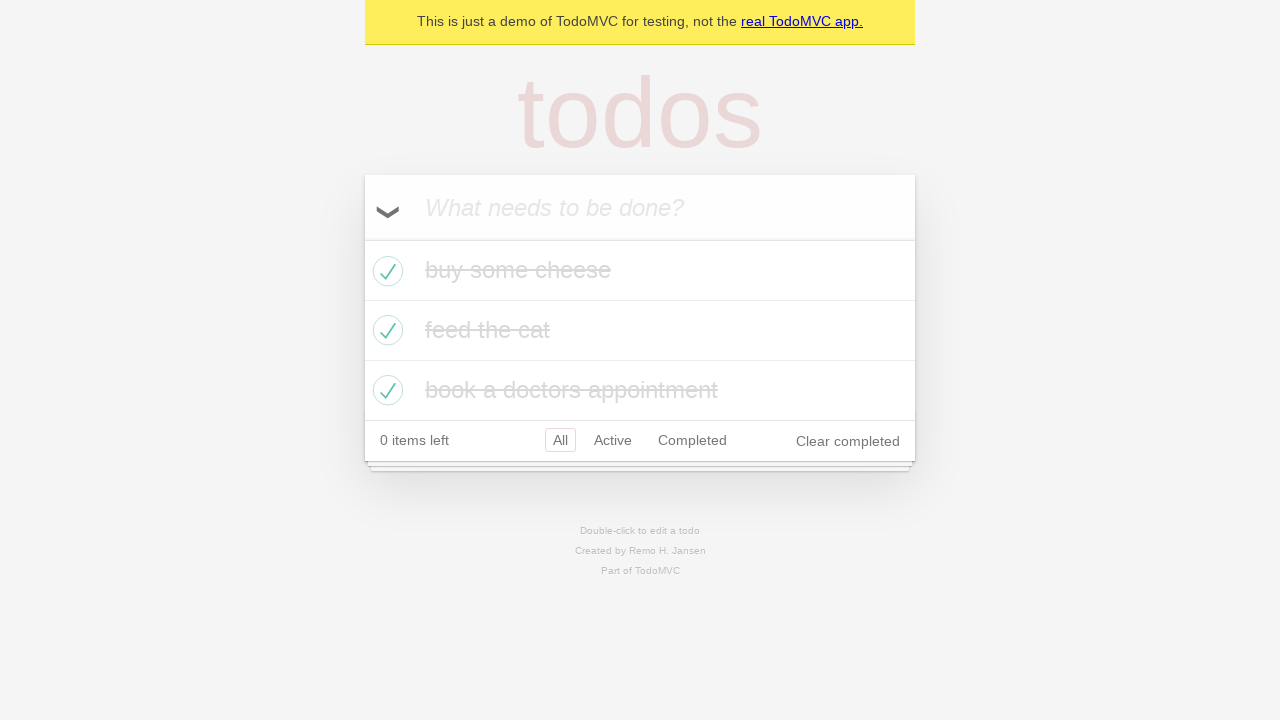